Tests navigation through product categories by clicking on Women's and Men's category links and verifying the category pages are displayed correctly

Starting URL: http://automationexercise.com

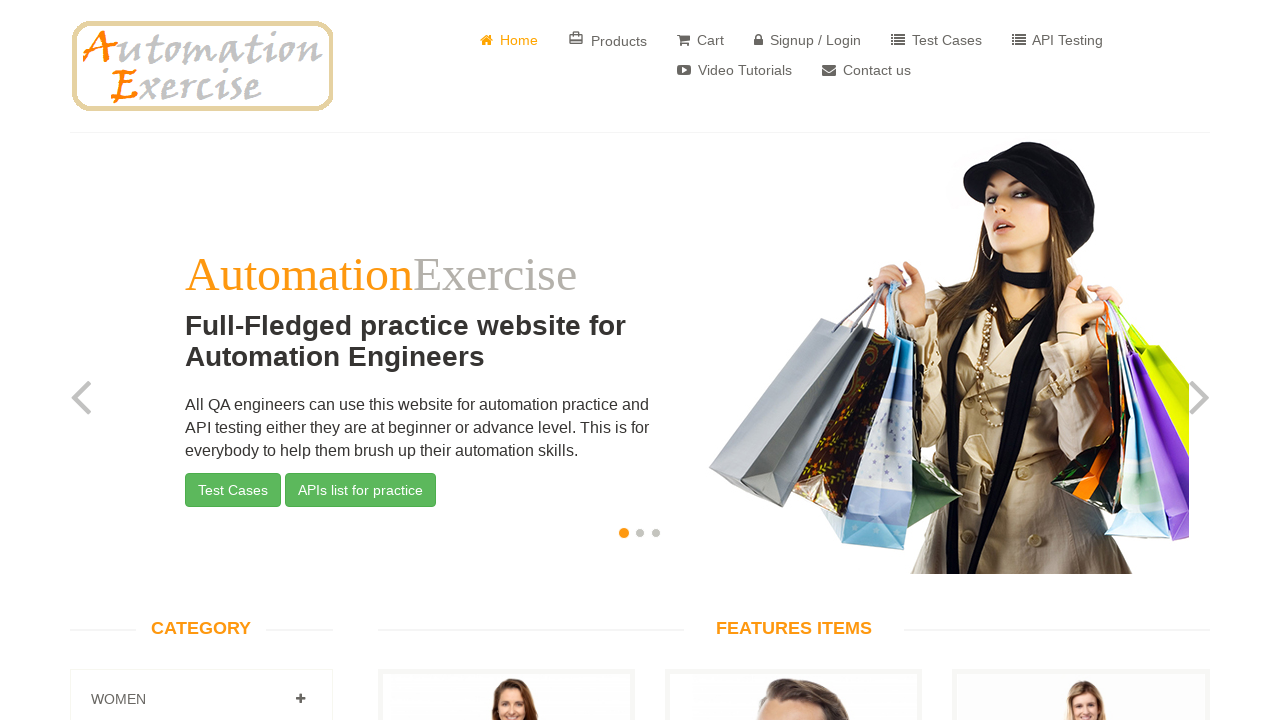

Category section header is visible on left sidebar
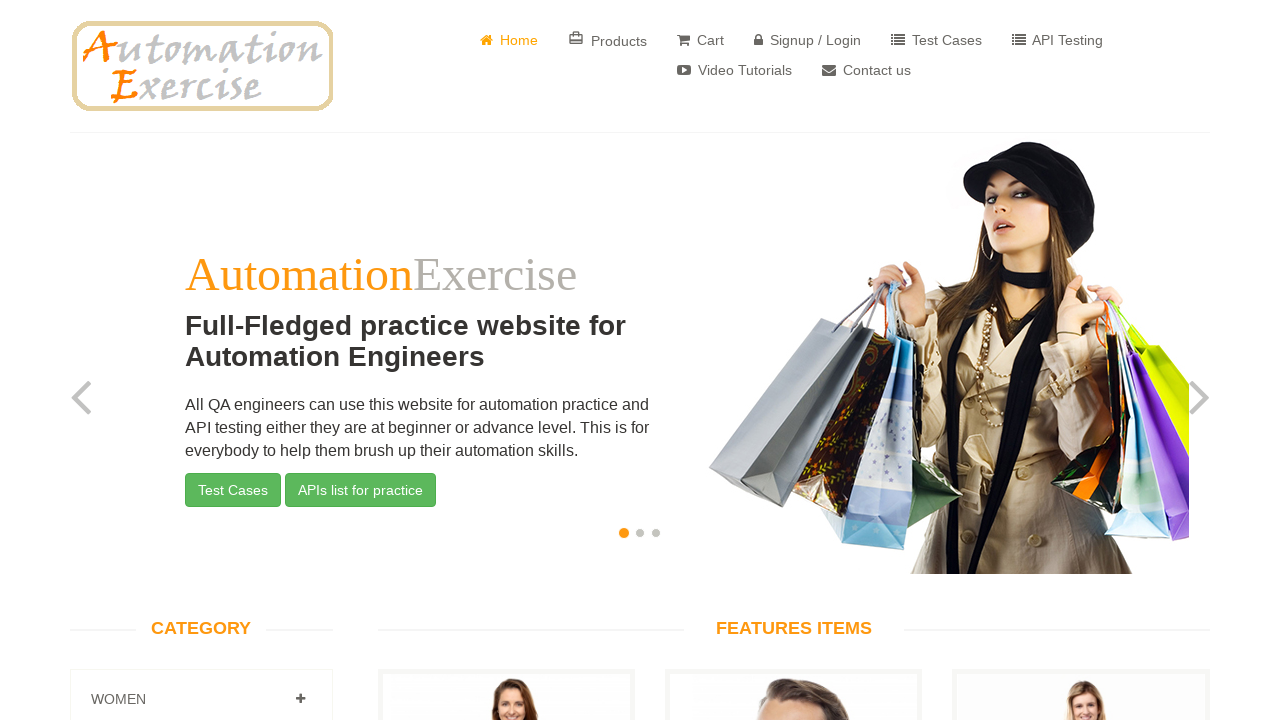

Clicked on Women category link at (300, 699) on a[href='#Women']
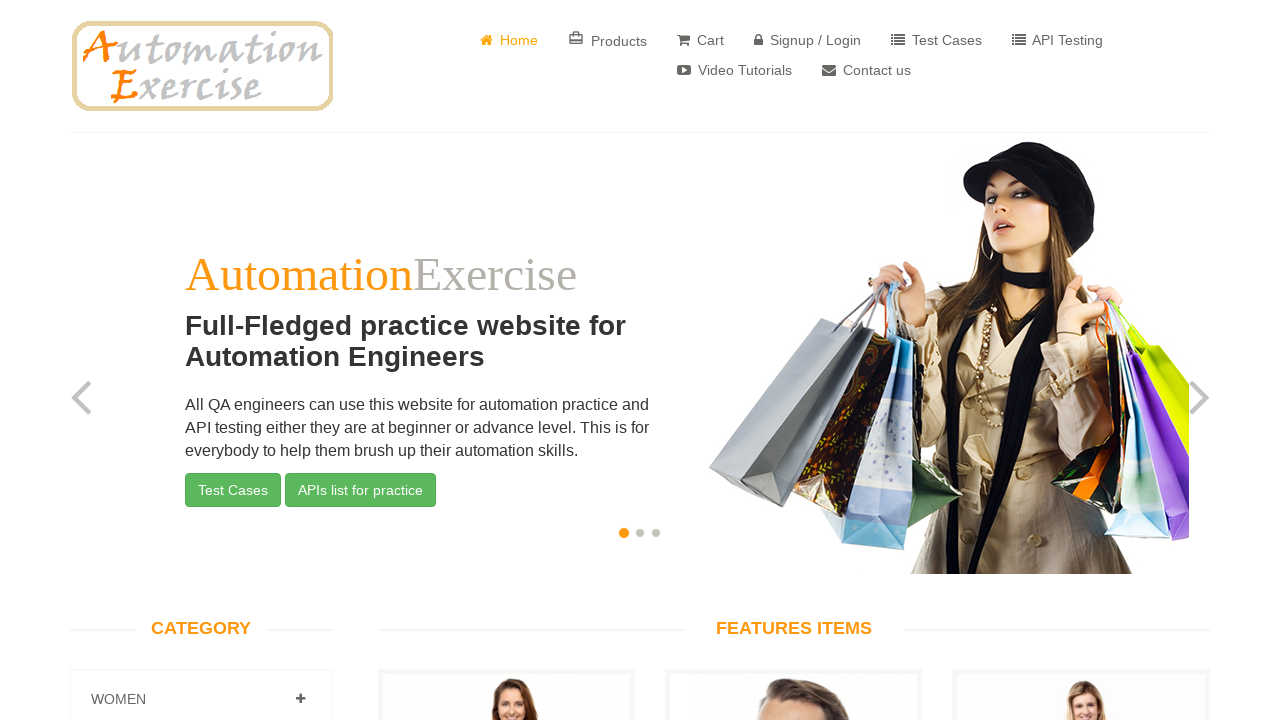

Clicked on Dress subcategory under Women at (127, 360) on xpath=//a[.='Dress '][1]
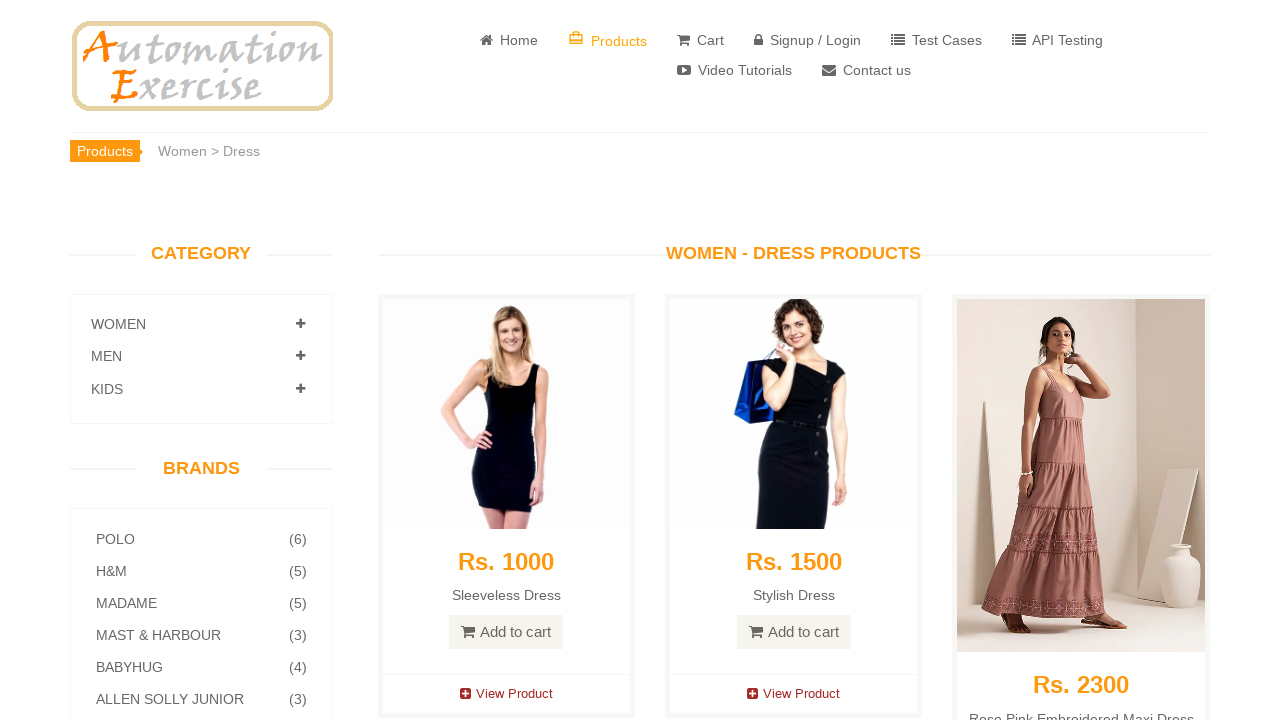

Women - Dress Products page heading is displayed
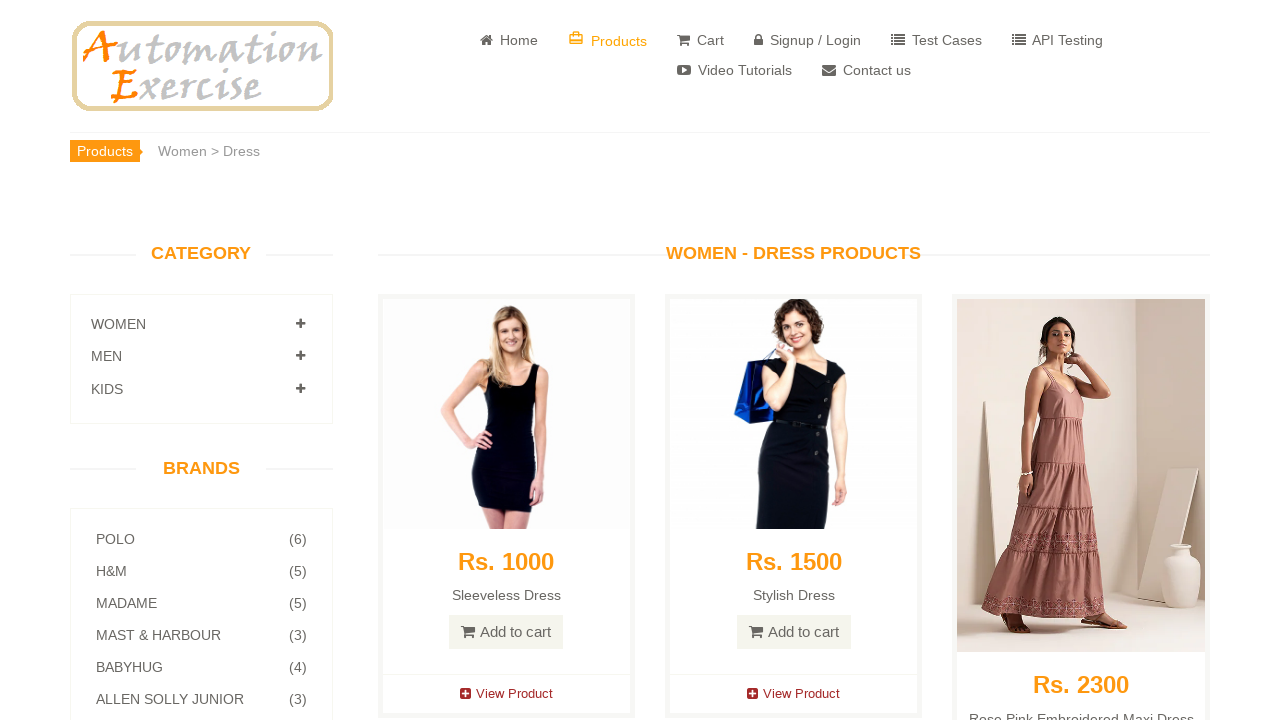

Clicked on Men category link at (300, 356) on a[href='#Men']
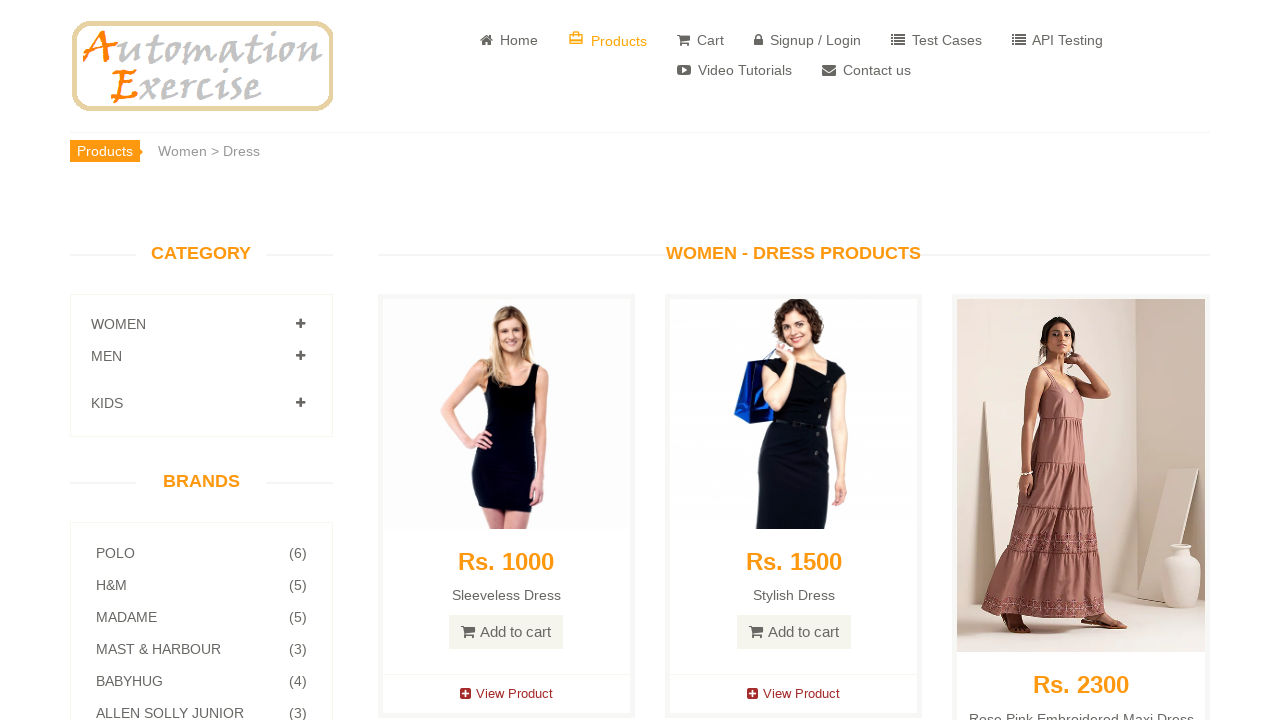

Clicked on Tshirts subcategory under Men at (132, 396) on (//a[.='Tshirts '])[1]
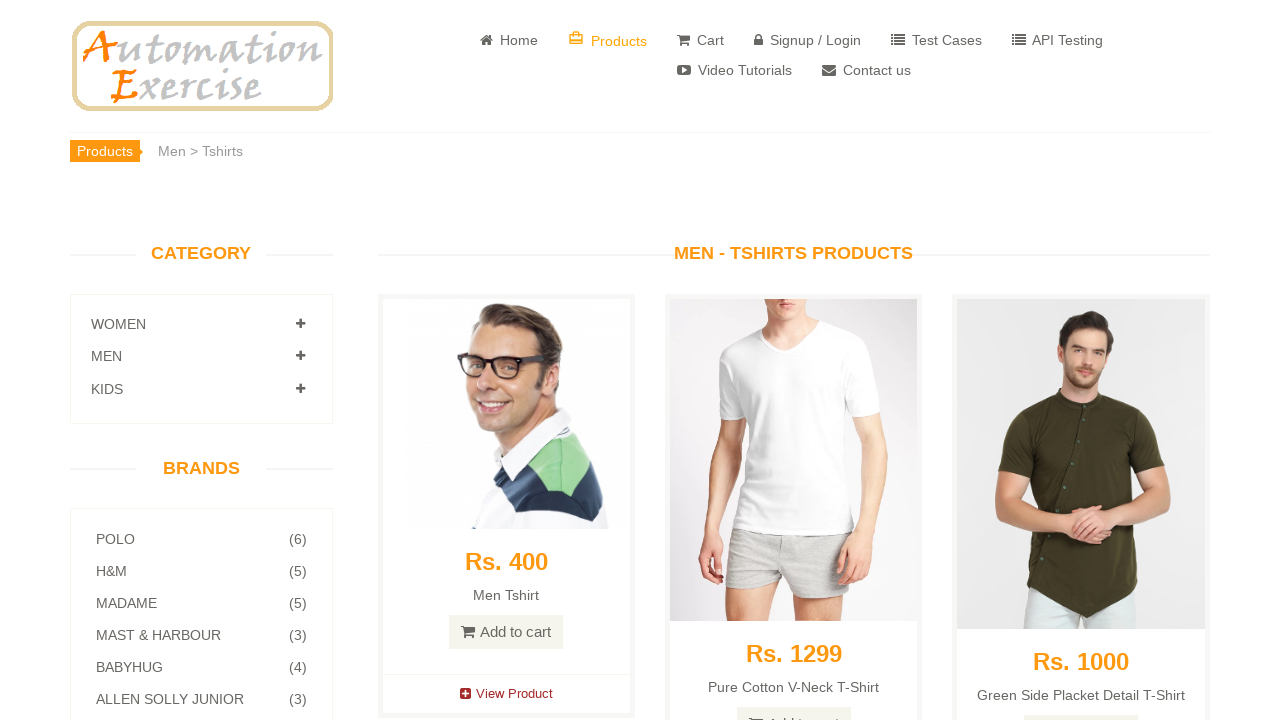

Verified page title is 'Automation Exercise - Tshirts Products'
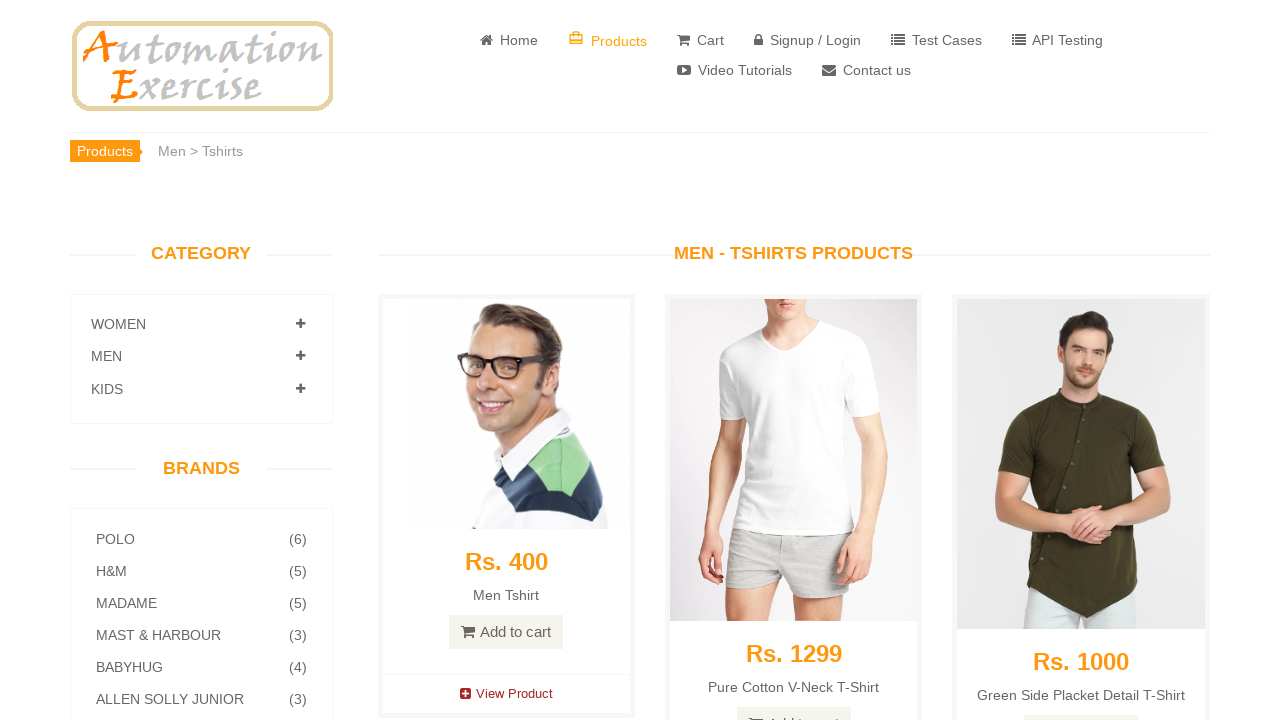

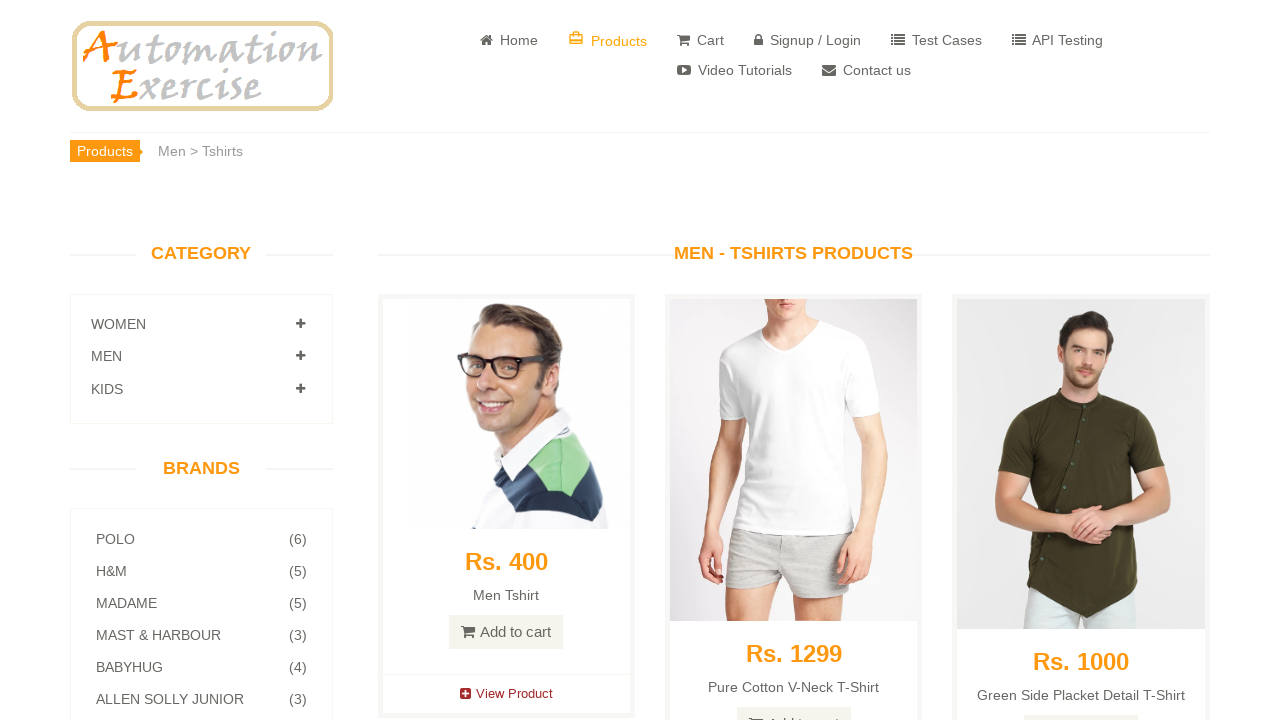